Fills out a registration form with user details including name, address, email, phone, password, gender selection, and checkbox preferences, then submits the form

Starting URL: http://demo.automationtesting.in/Register.html

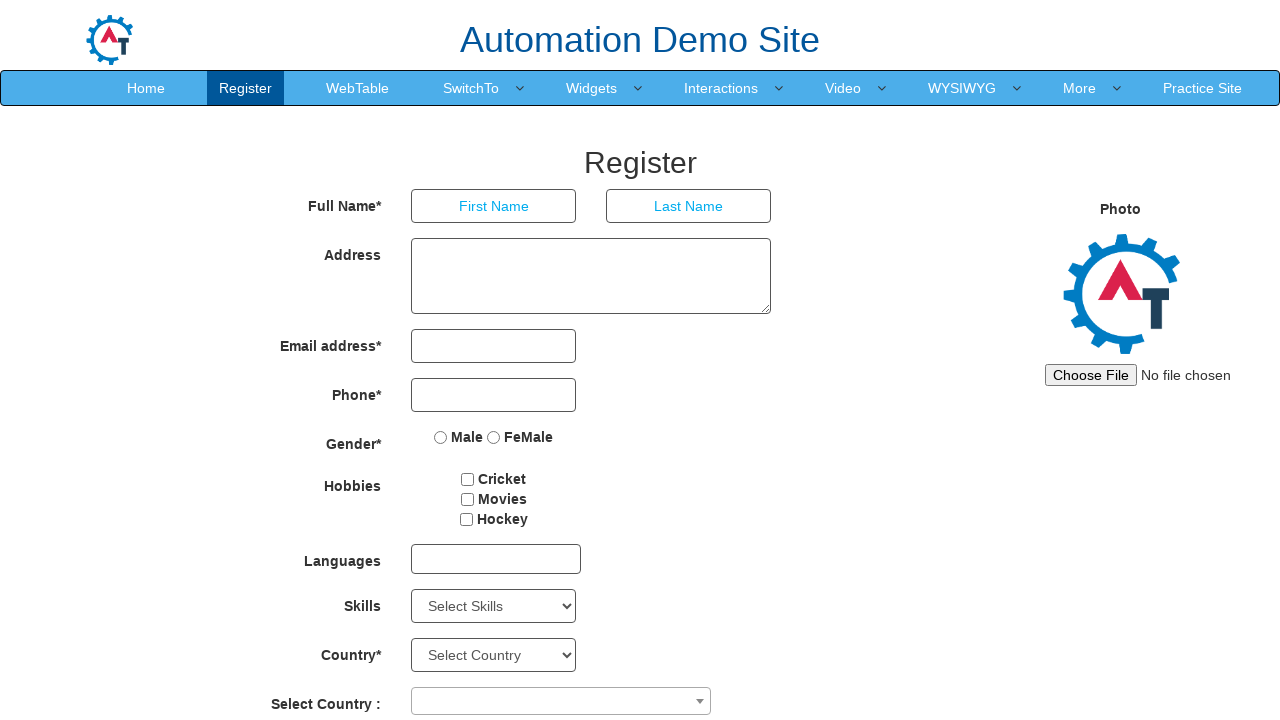

Filled first name field with 'Sarah' on input[placeholder='First Name']
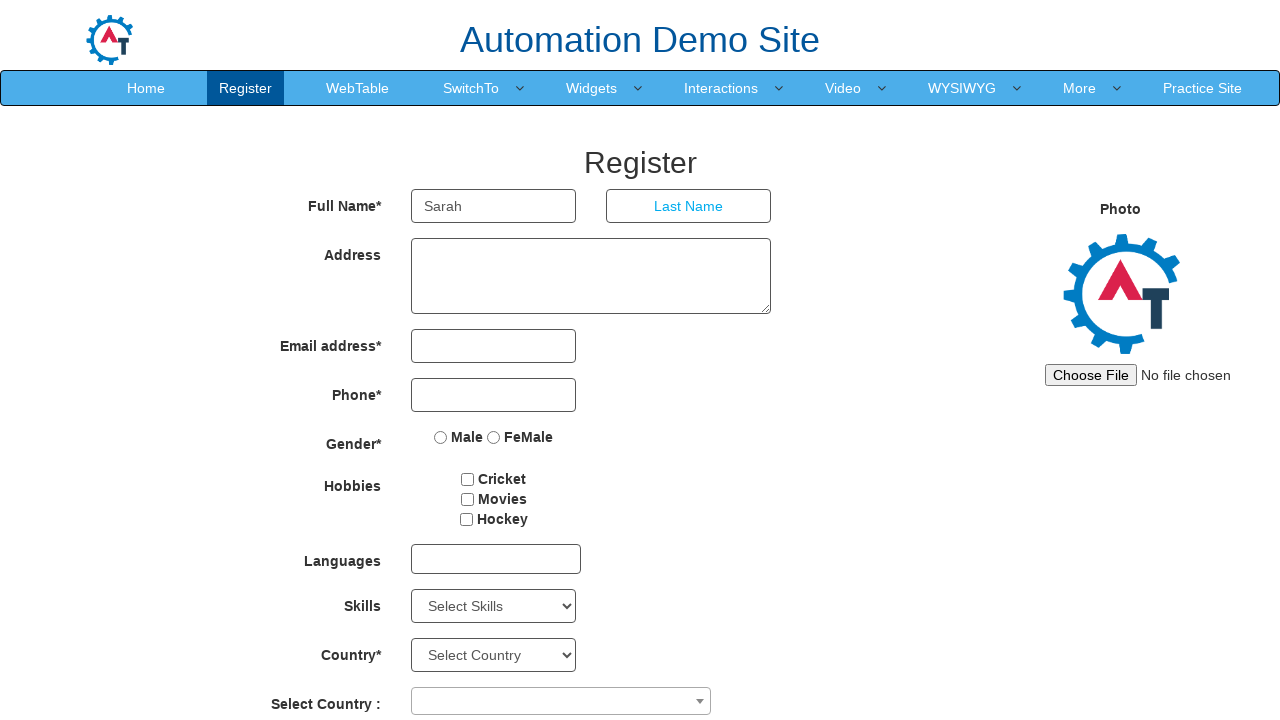

Filled last name field with 'Johnson' on input[placeholder='Last Name']
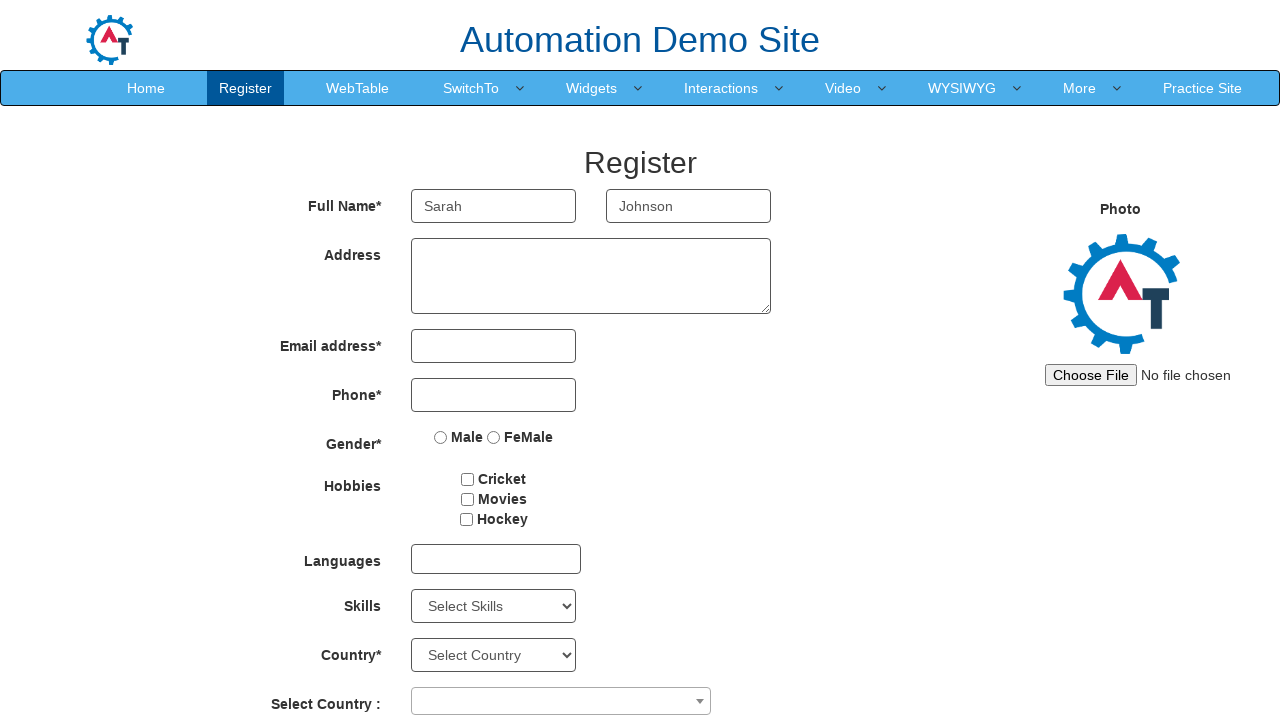

Filled address field with '456 Oak Street, Portland, 97201' on textarea[ng-model='Adress']
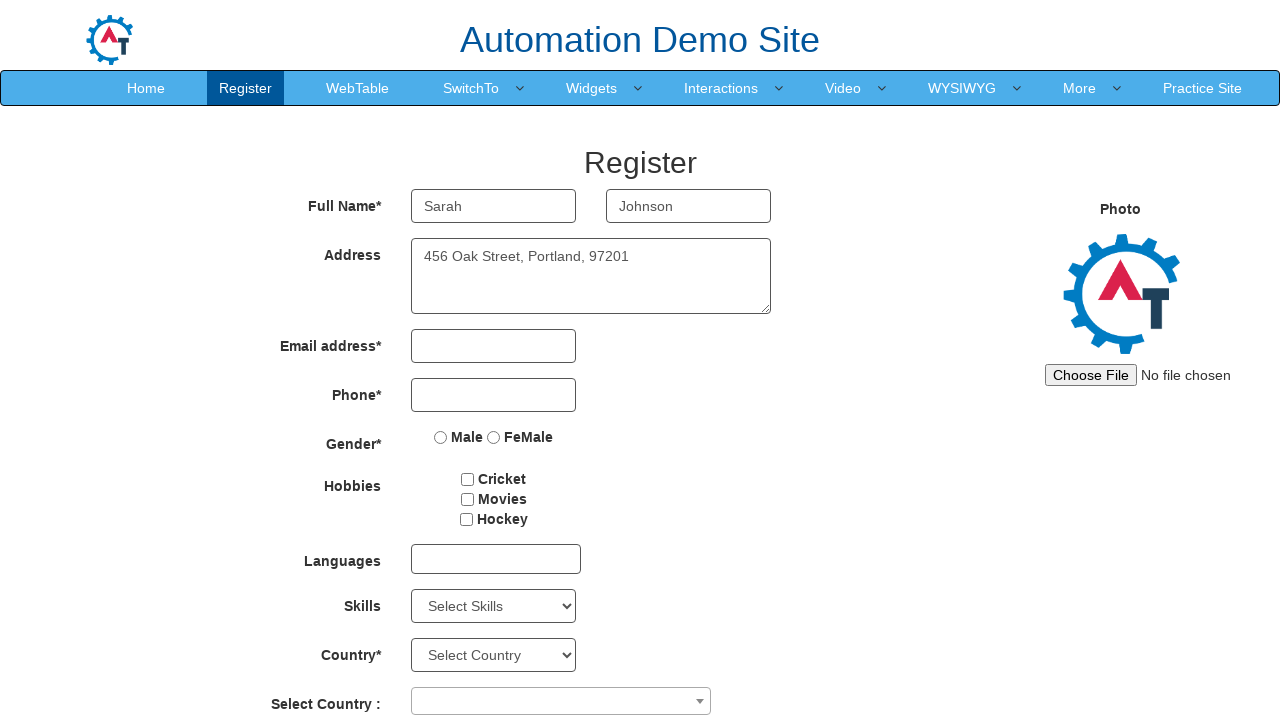

Filled email field with 'sarah.johnson@example.com' on input[ng-model='EmailAdress']
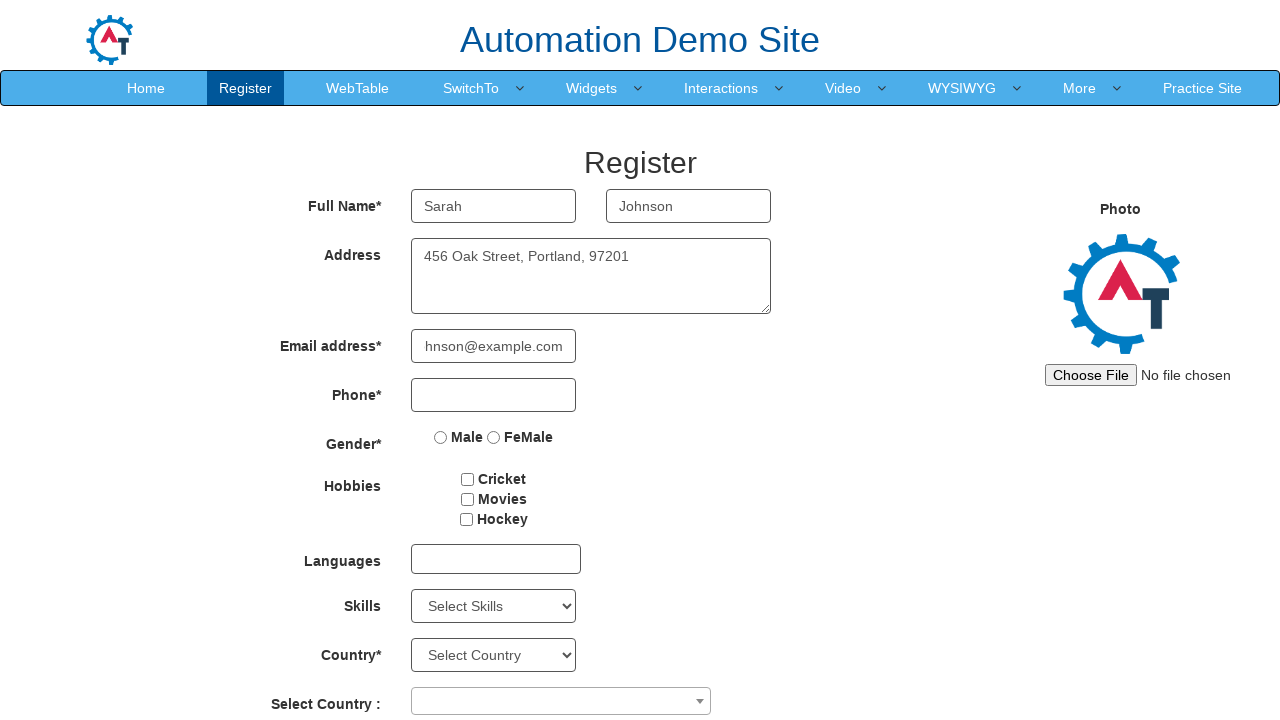

Filled phone number field with '5551234567' on input[ng-model='Phone']
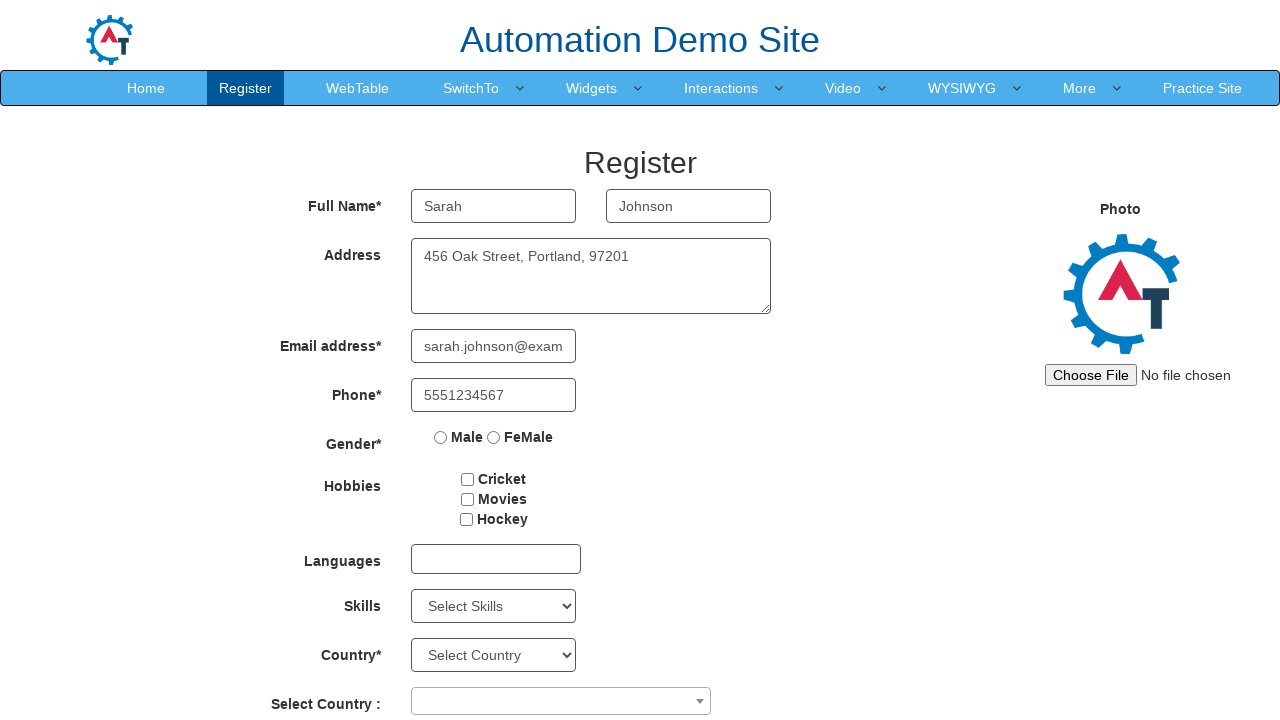

Filled password field with 'SecurePass123' on input#firstpassword
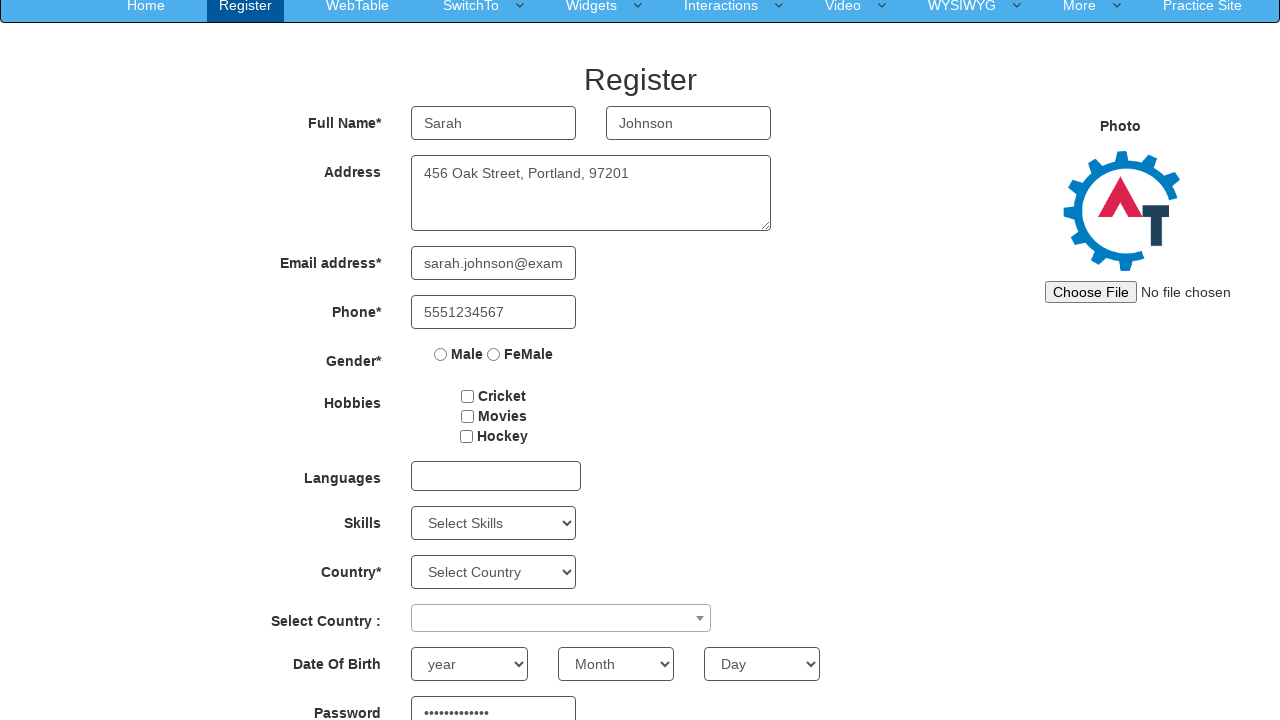

Filled confirm password field with 'SecurePass123' on input#secondpassword
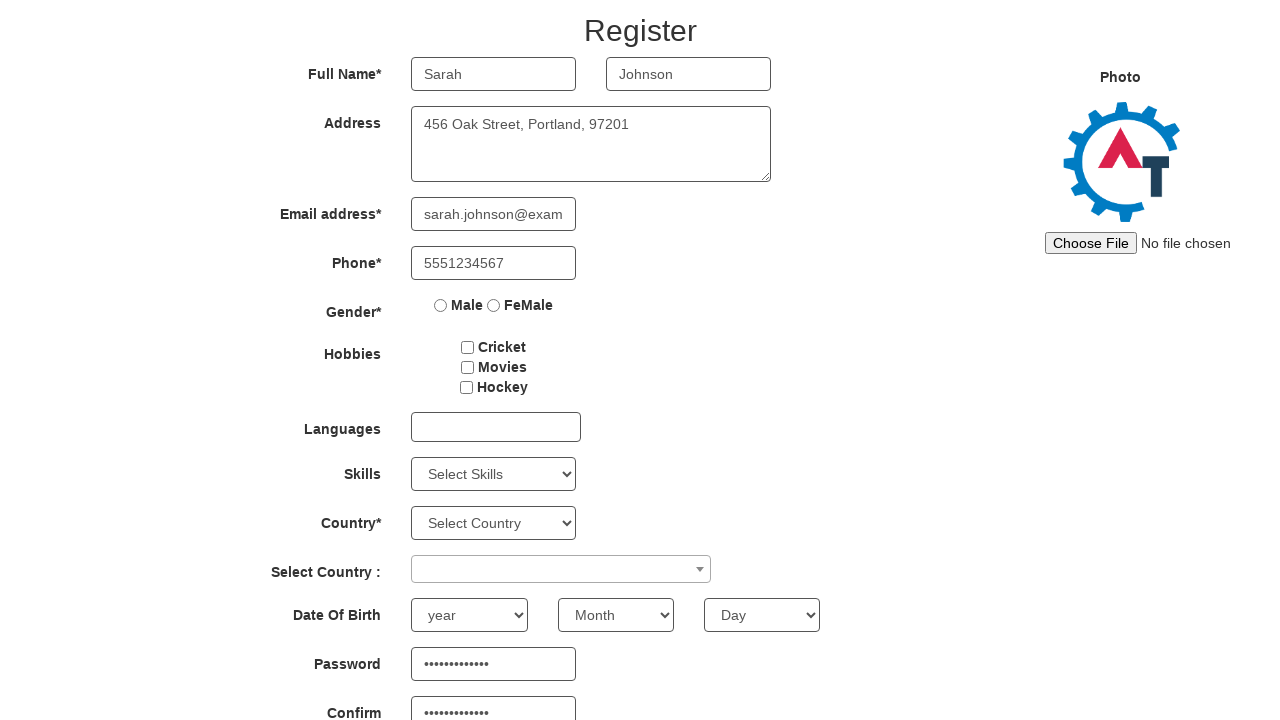

Selected 'FeMale' gender option at (520, 305) on label:has-text('FeMale')
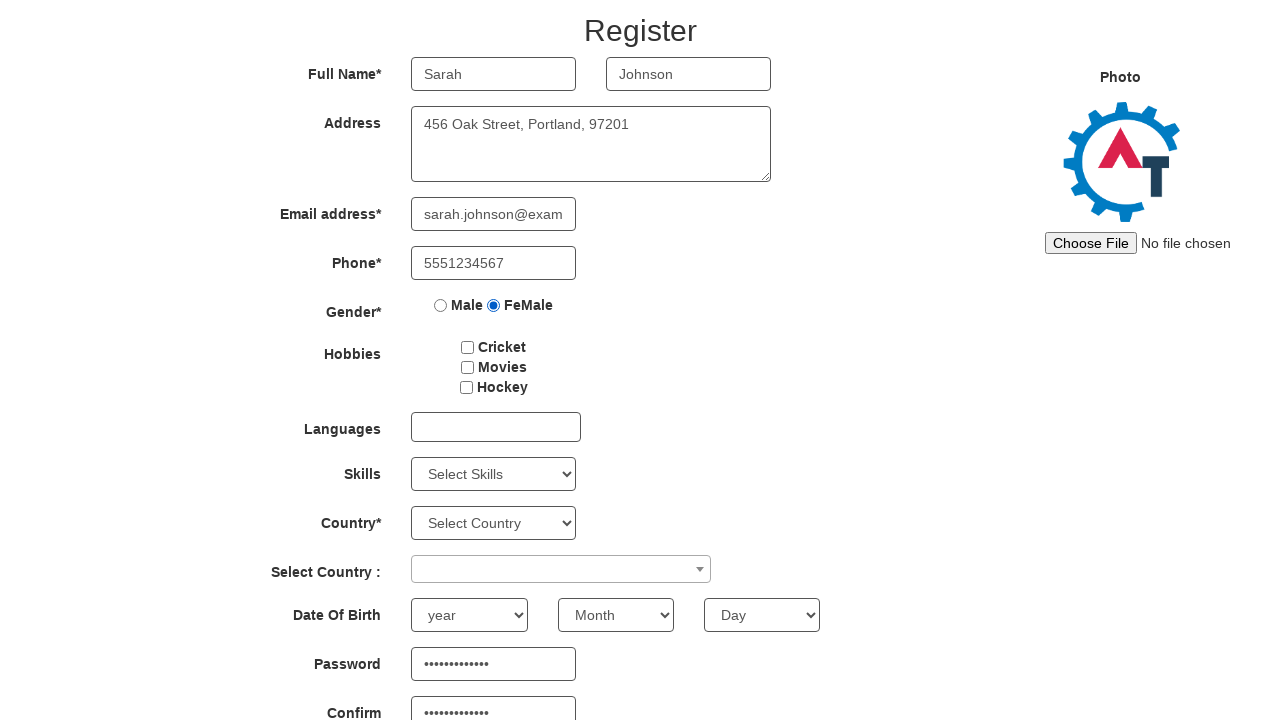

Checked checkbox 1 at (468, 347) on #checkbox1
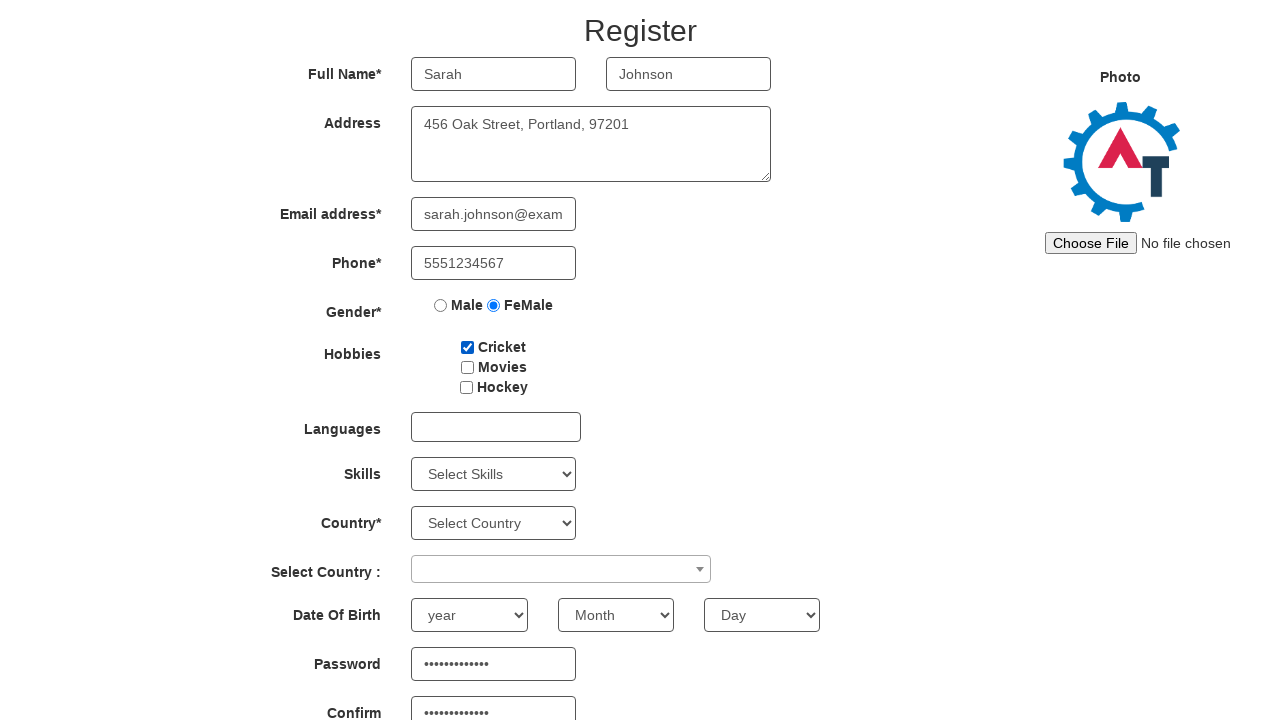

Checked checkbox 2 at (467, 367) on #checkbox2
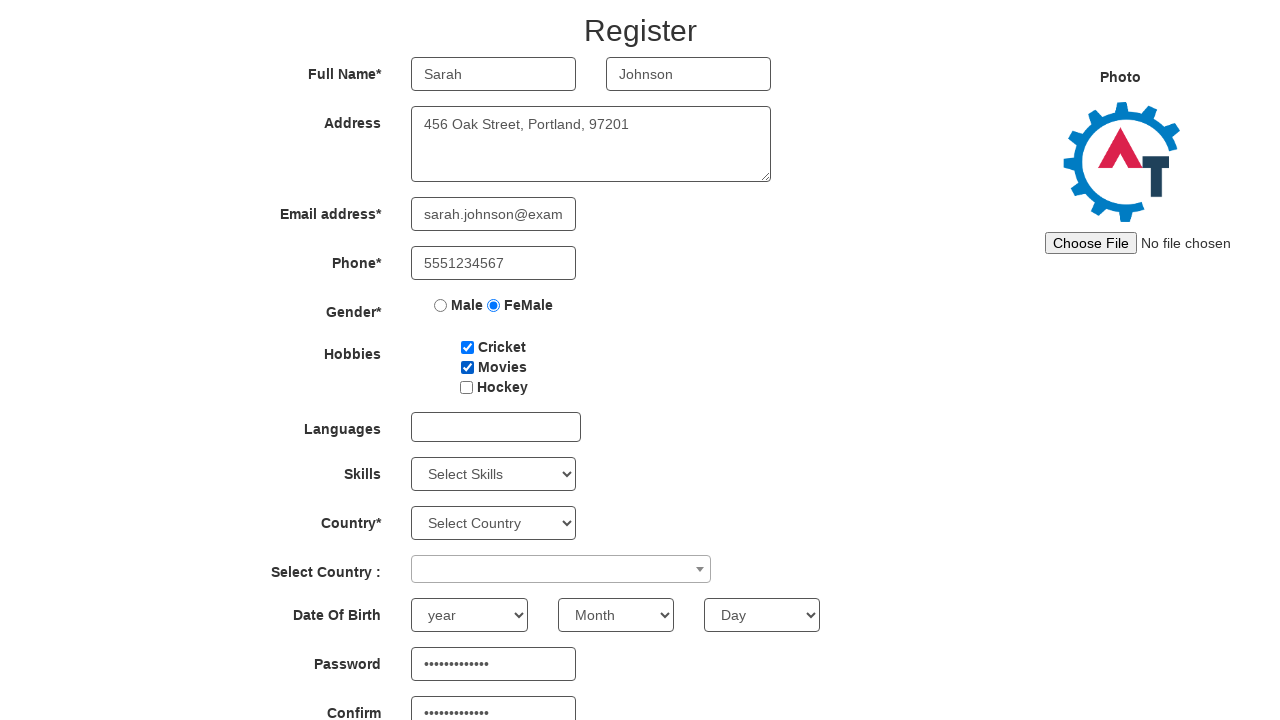

Checked checkbox 3 at (466, 387) on #checkbox3
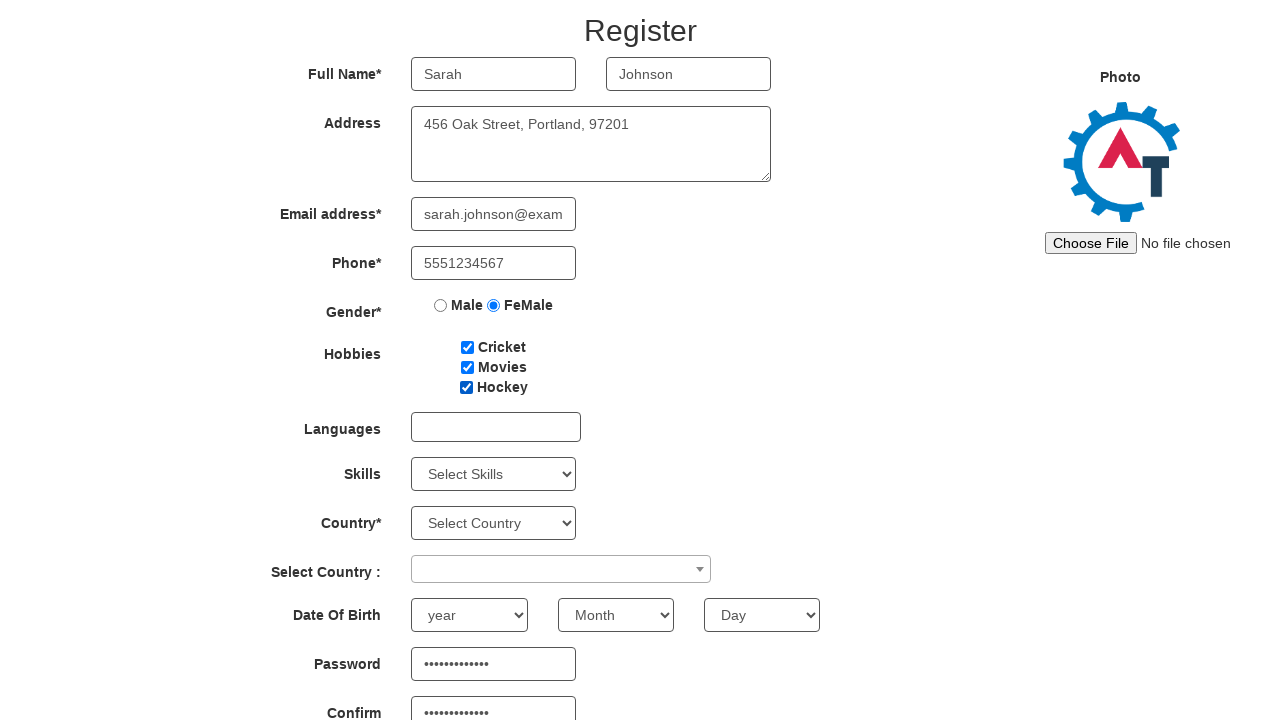

Clicked submit button to submit the registration form at (572, 623) on button#submitbtn
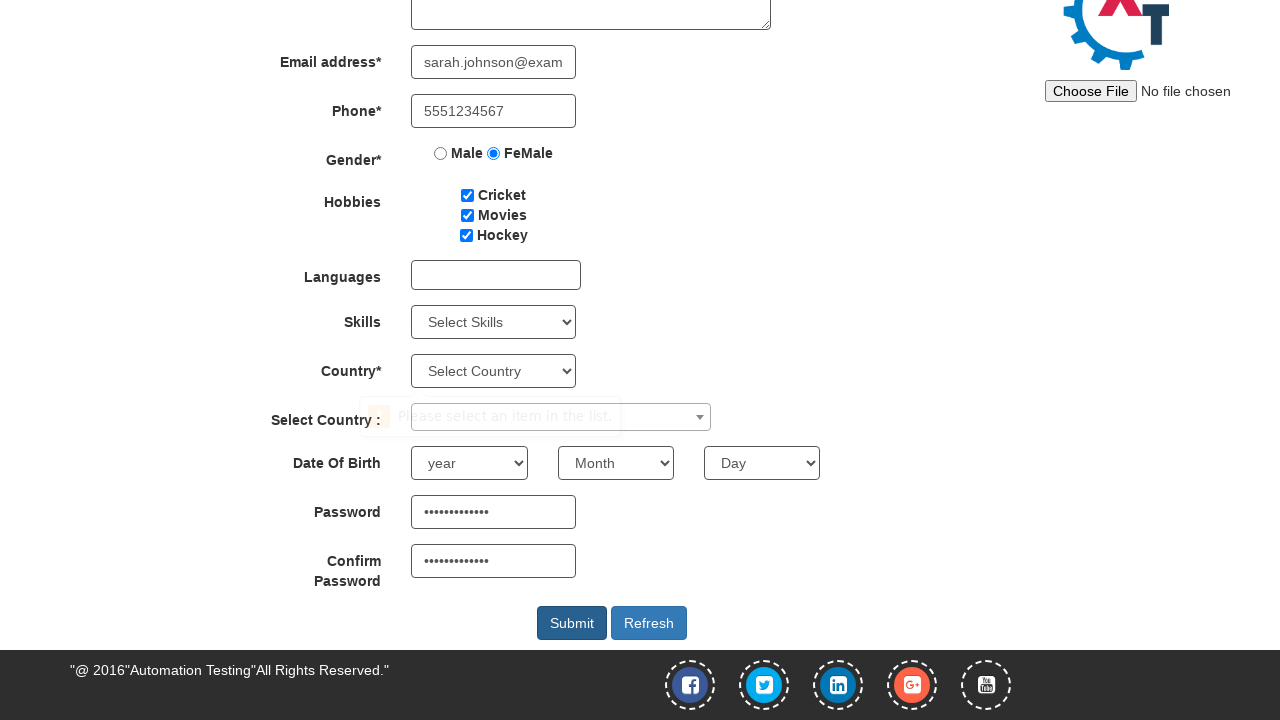

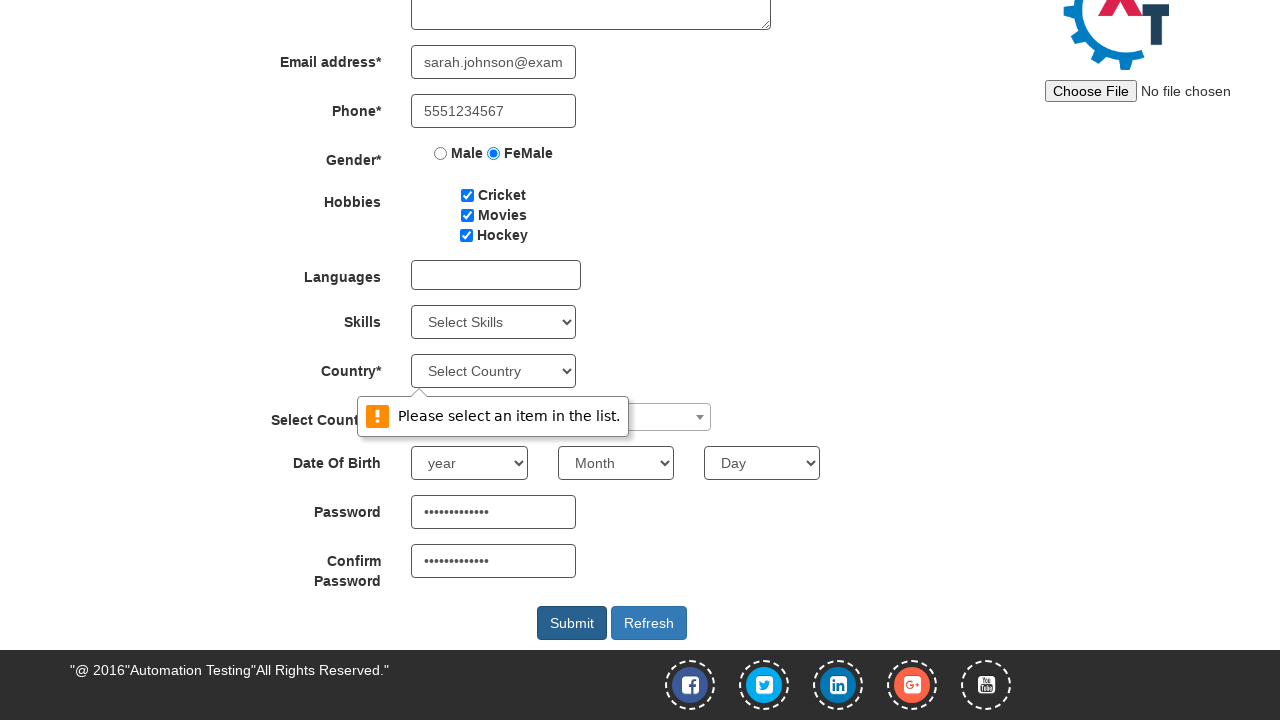